Tests date picker functionality by selecting a specific date (June 15, 2027) using a calendar widget and verifies the selected values appear correctly in the input fields.

Starting URL: https://rahulshettyacademy.com/seleniumPractise/#/offers

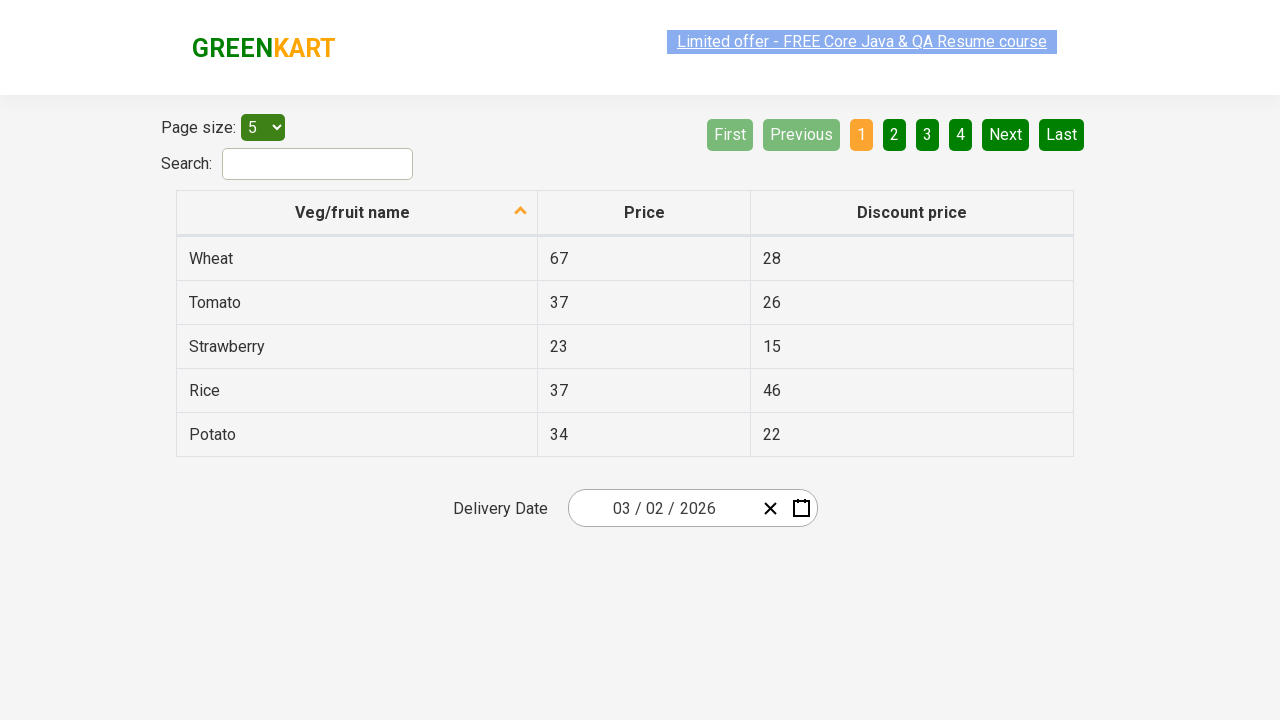

Clicked date picker input group to open calendar widget at (662, 508) on .react-date-picker__inputGroup
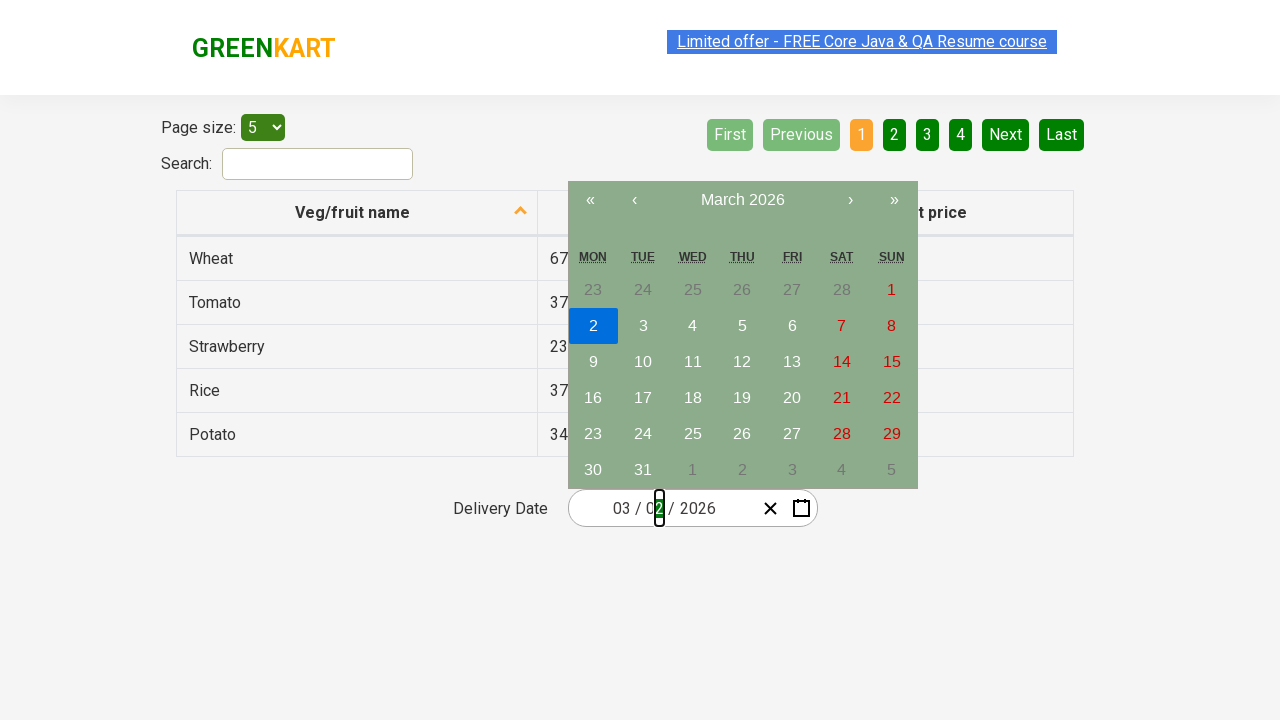

Clicked navigation label to switch from day view to month view at (742, 200) on .react-calendar__navigation__label
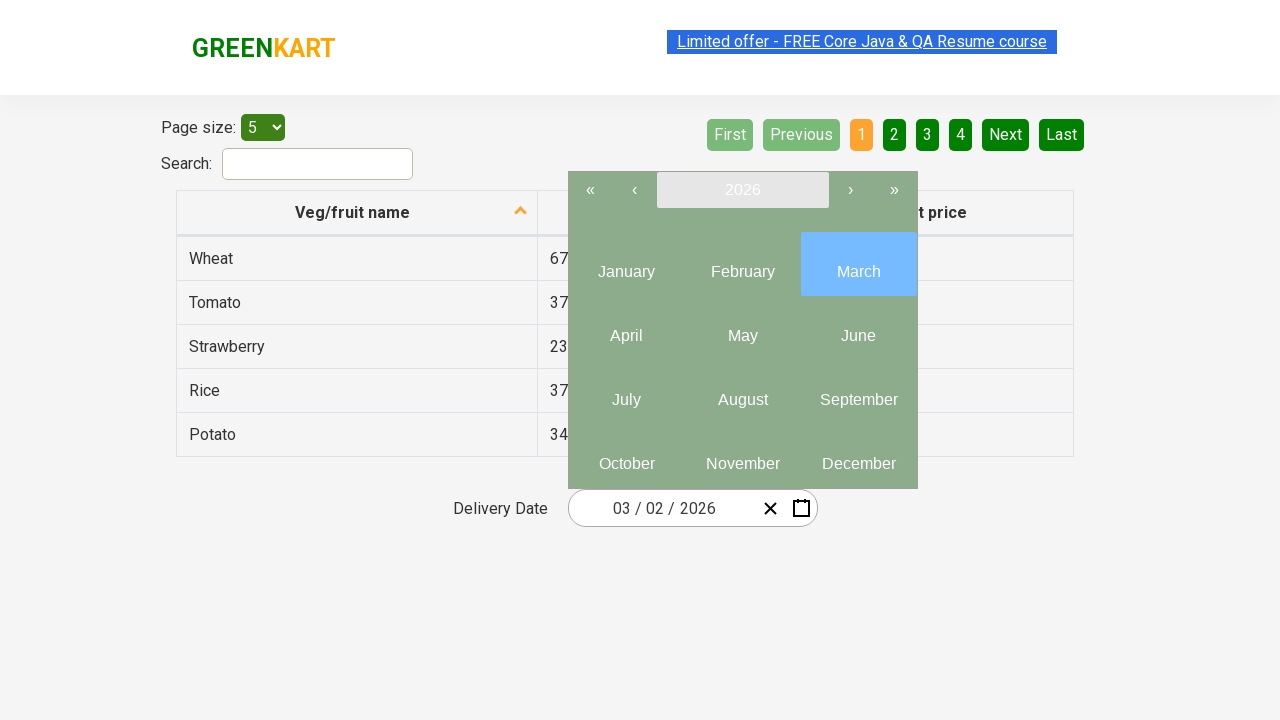

Clicked navigation label again to switch from month view to year view at (742, 190) on .react-calendar__navigation__label
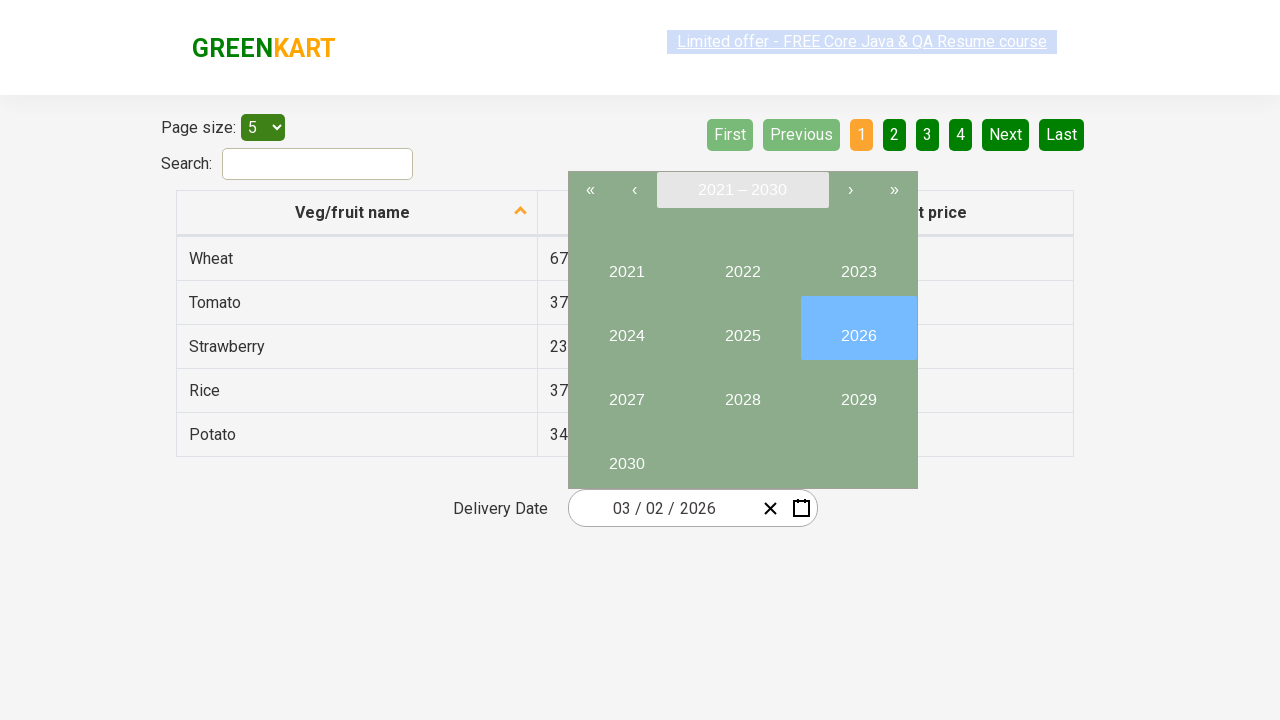

Selected year 2027 from year picker at (626, 392) on button:has-text('2027')
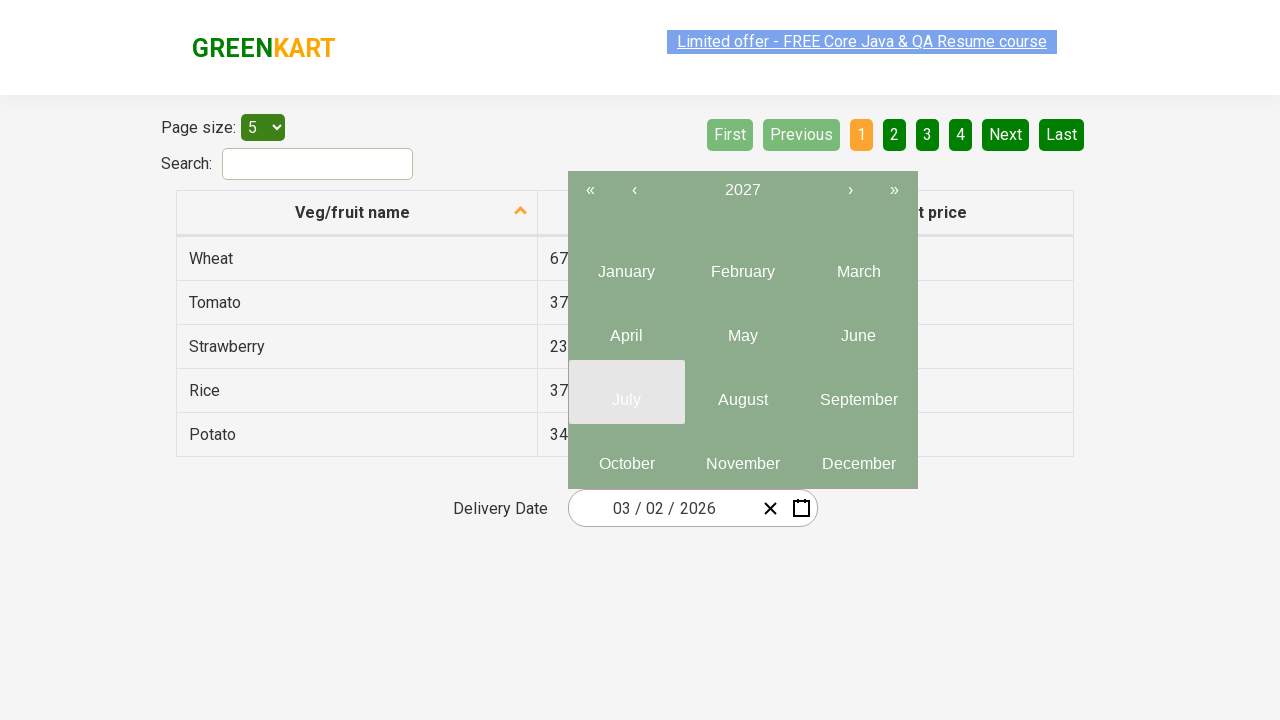

Selected month June (month 6) from month picker at (858, 328) on .react-calendar__year-view__months__month >> nth=5
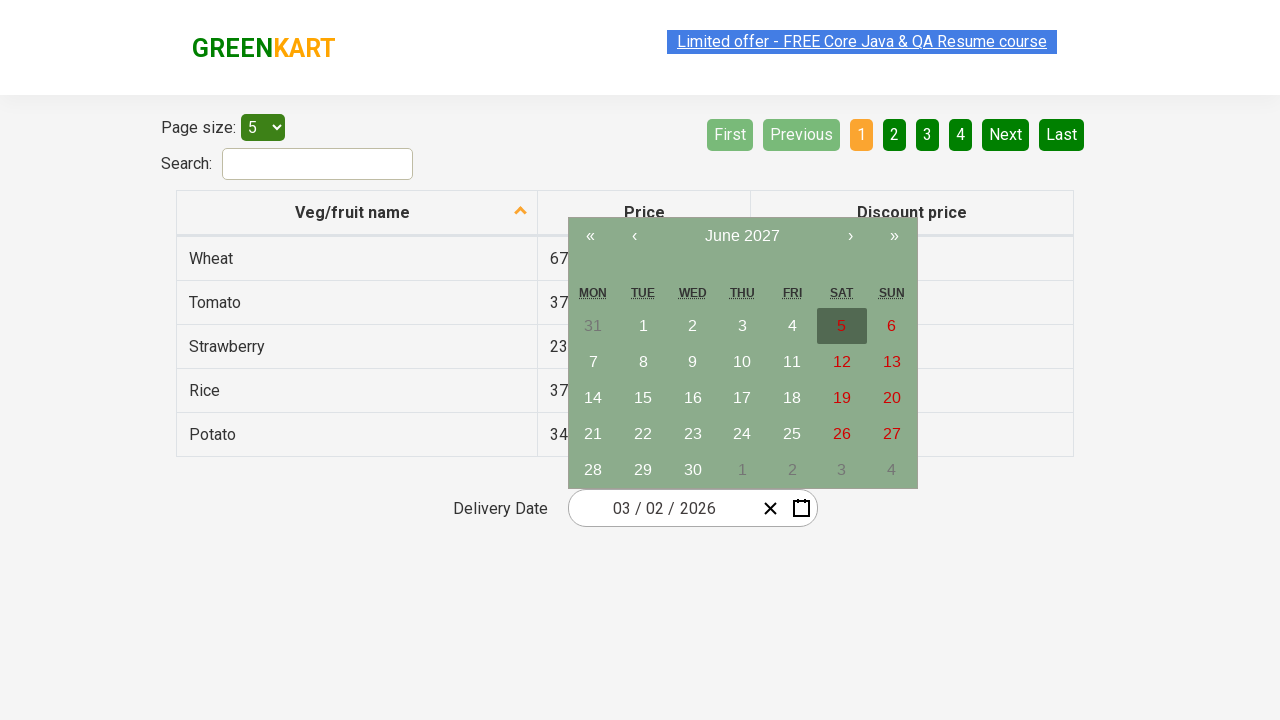

Selected date 15 from calendar at (643, 398) on abbr:has-text('15')
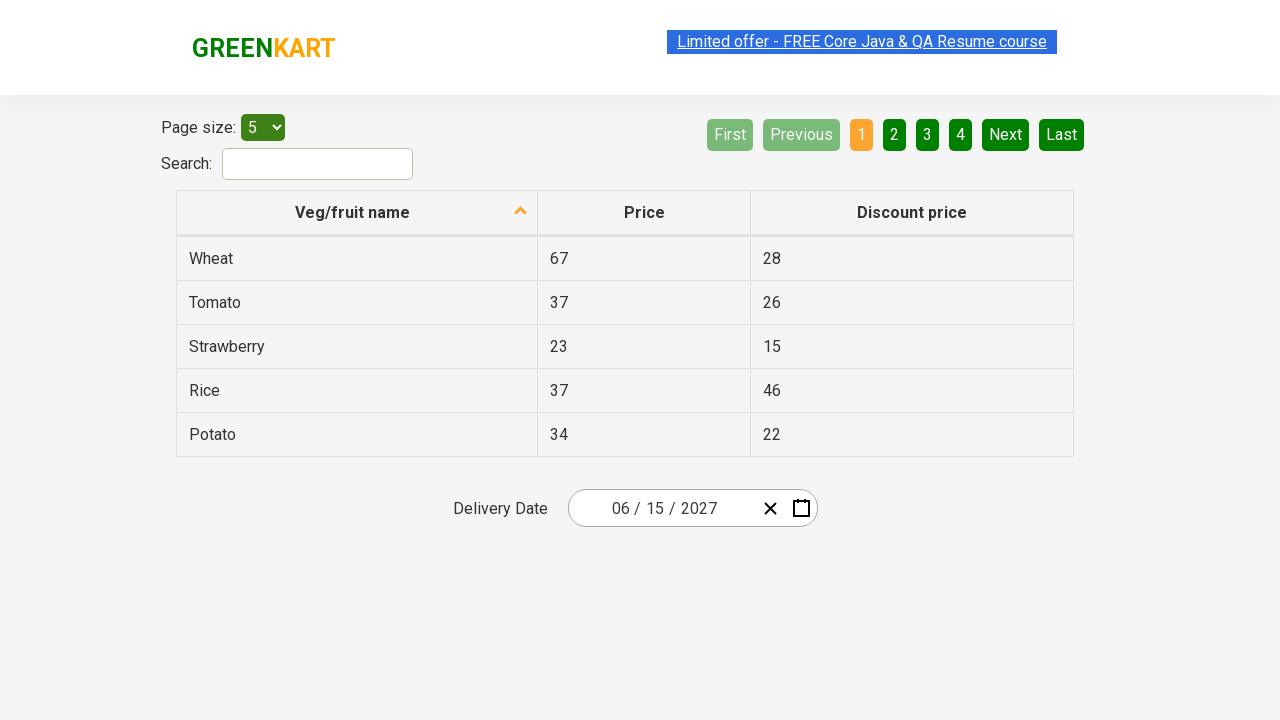

Verified input field 0 contains expected value '6'
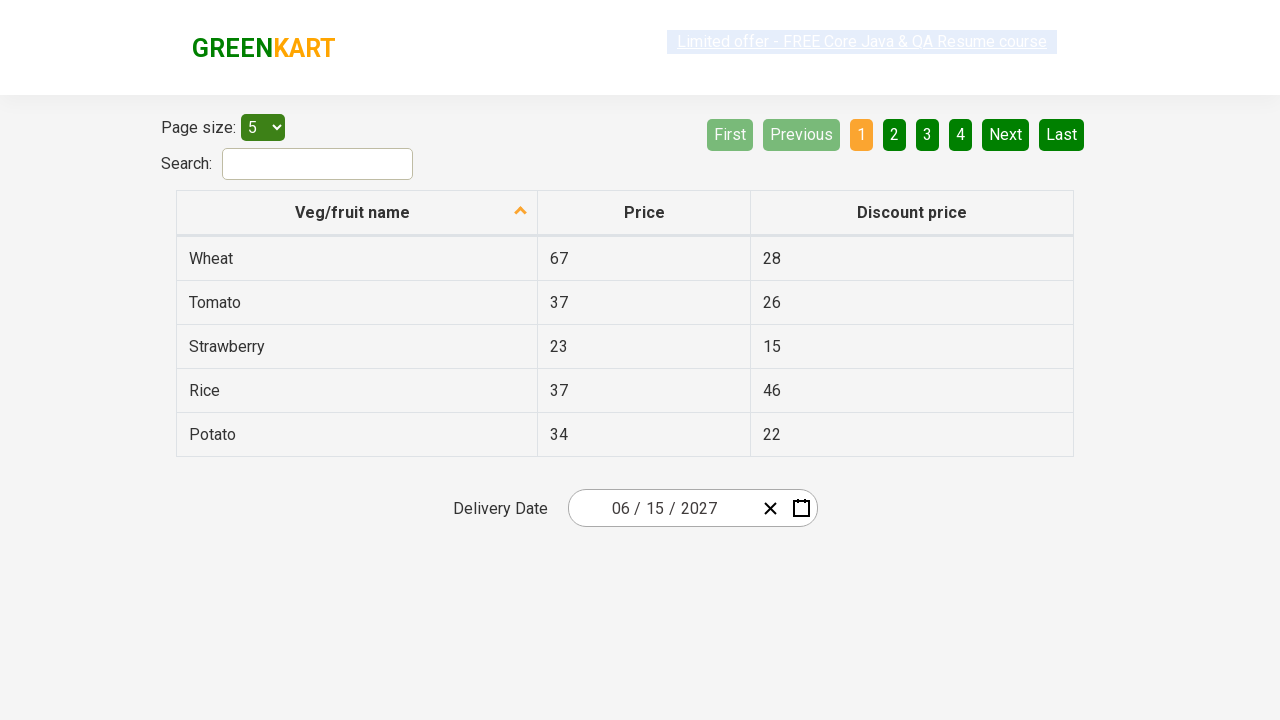

Verified input field 1 contains expected value '15'
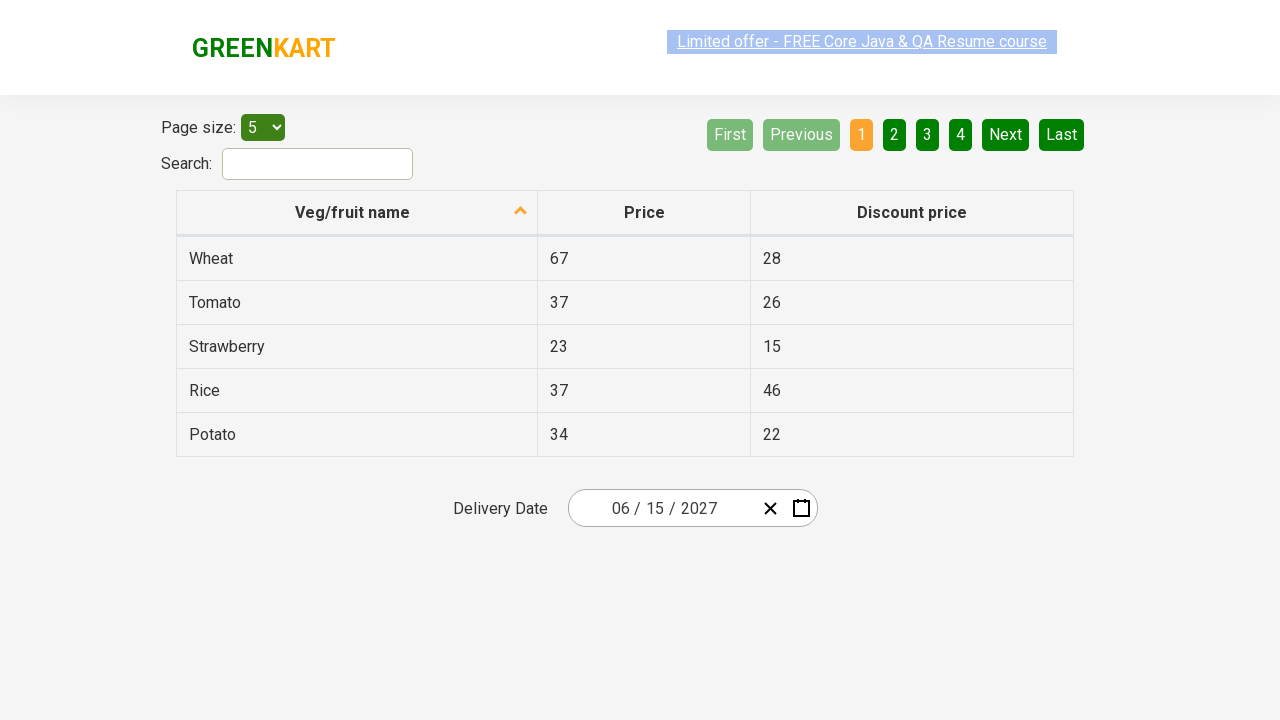

Verified input field 2 contains expected value '2027'
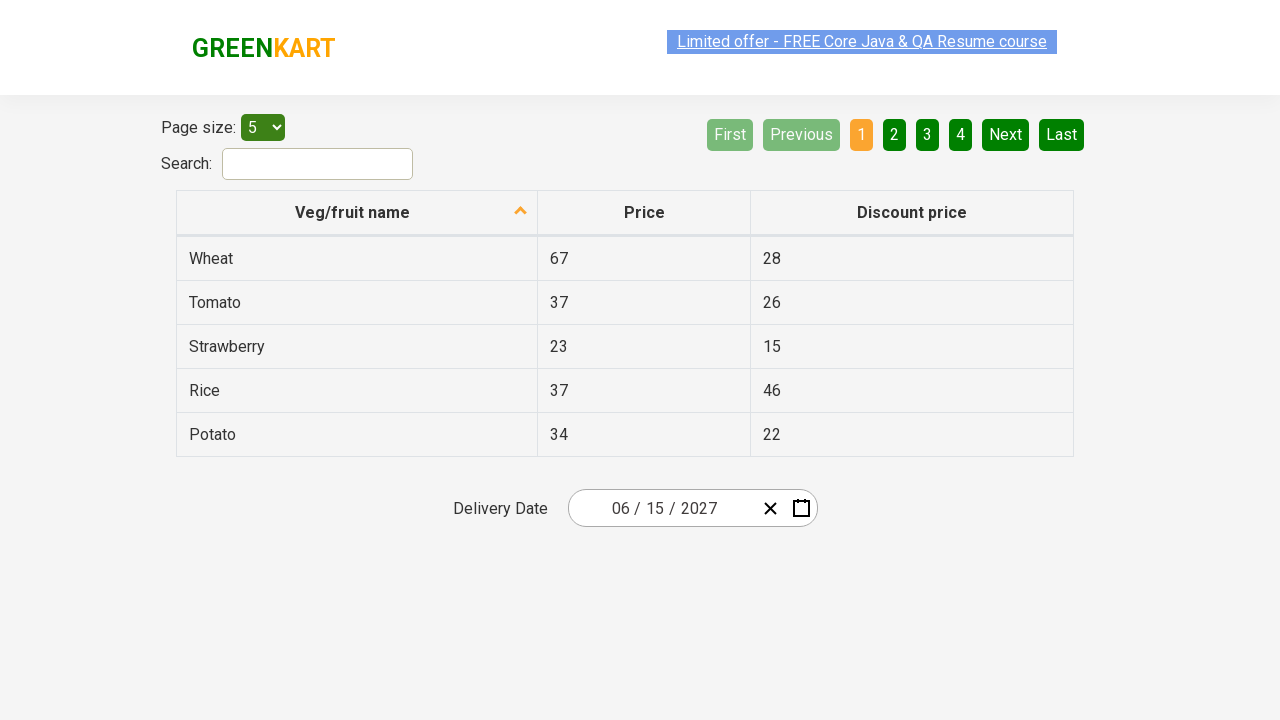

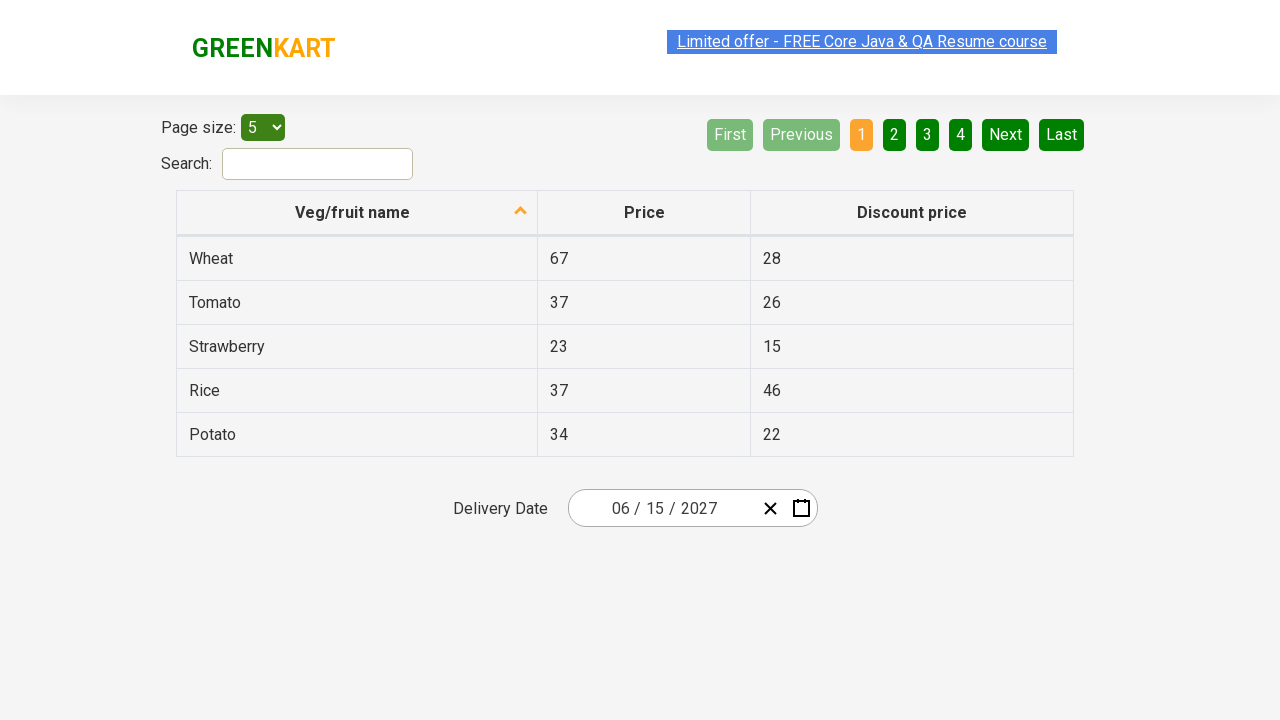